Tests AJAX content loading by clicking a button and waiting for dynamic content to appear

Starting URL: https://v1.training-support.net/selenium/ajax

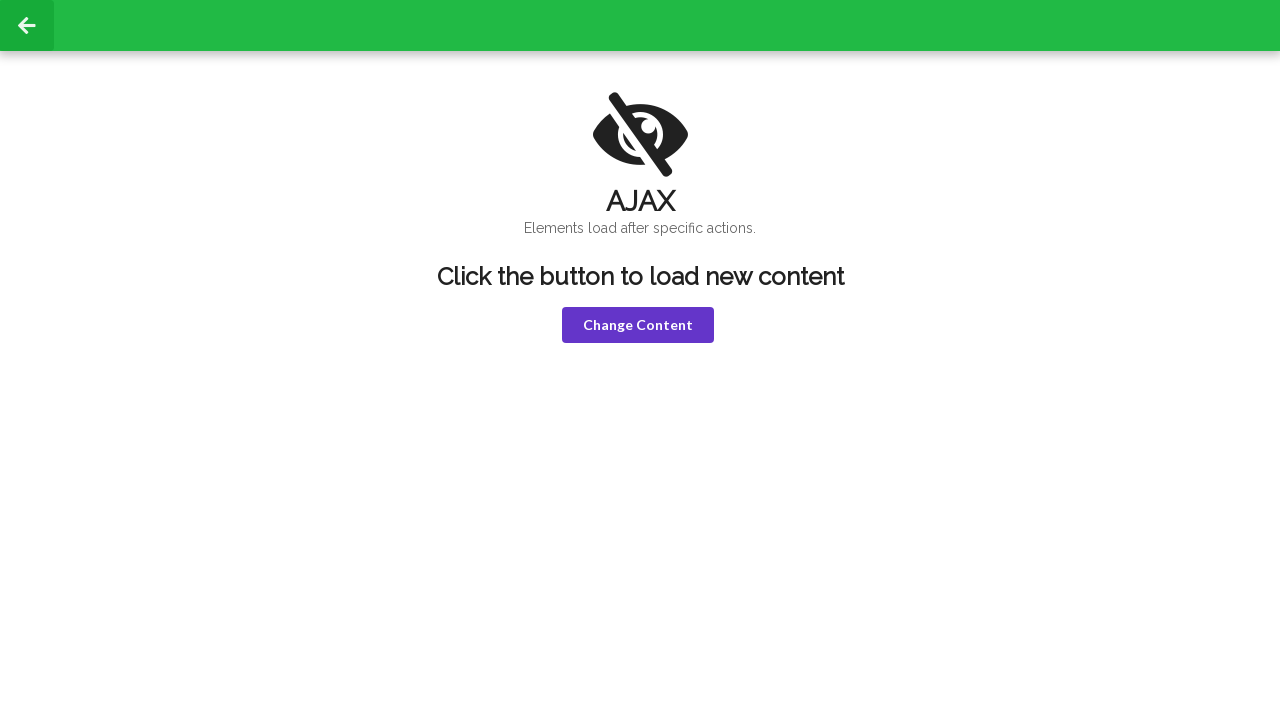

Clicked the violet button to trigger AJAX content loading at (638, 325) on button.ui.violet.button
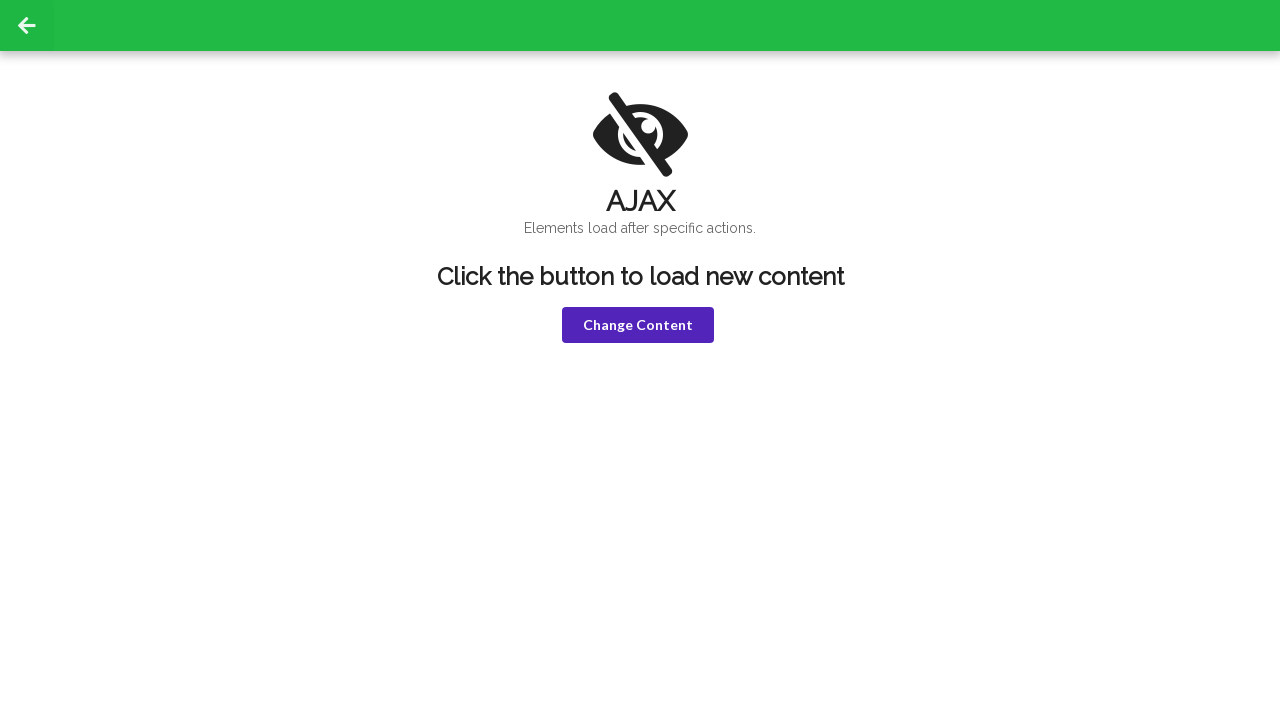

Waited for h1 element to become visible
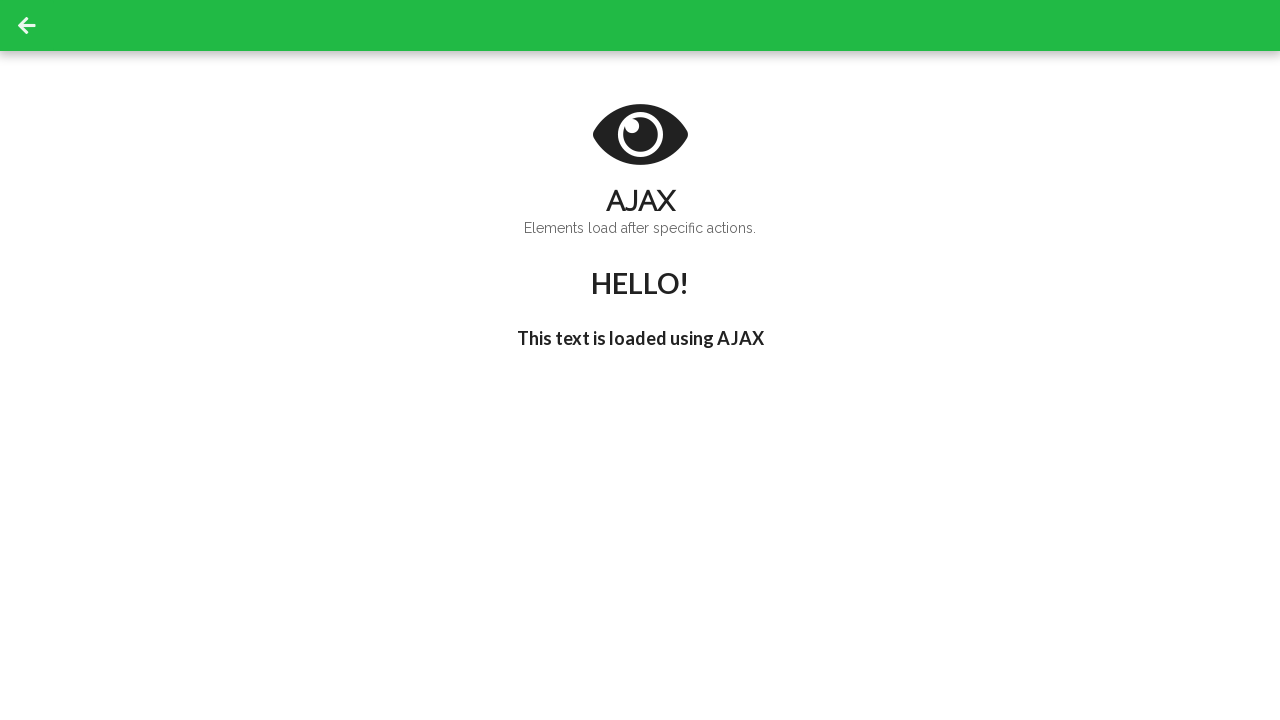

Waited for h3 element to contain "I'm late!" text
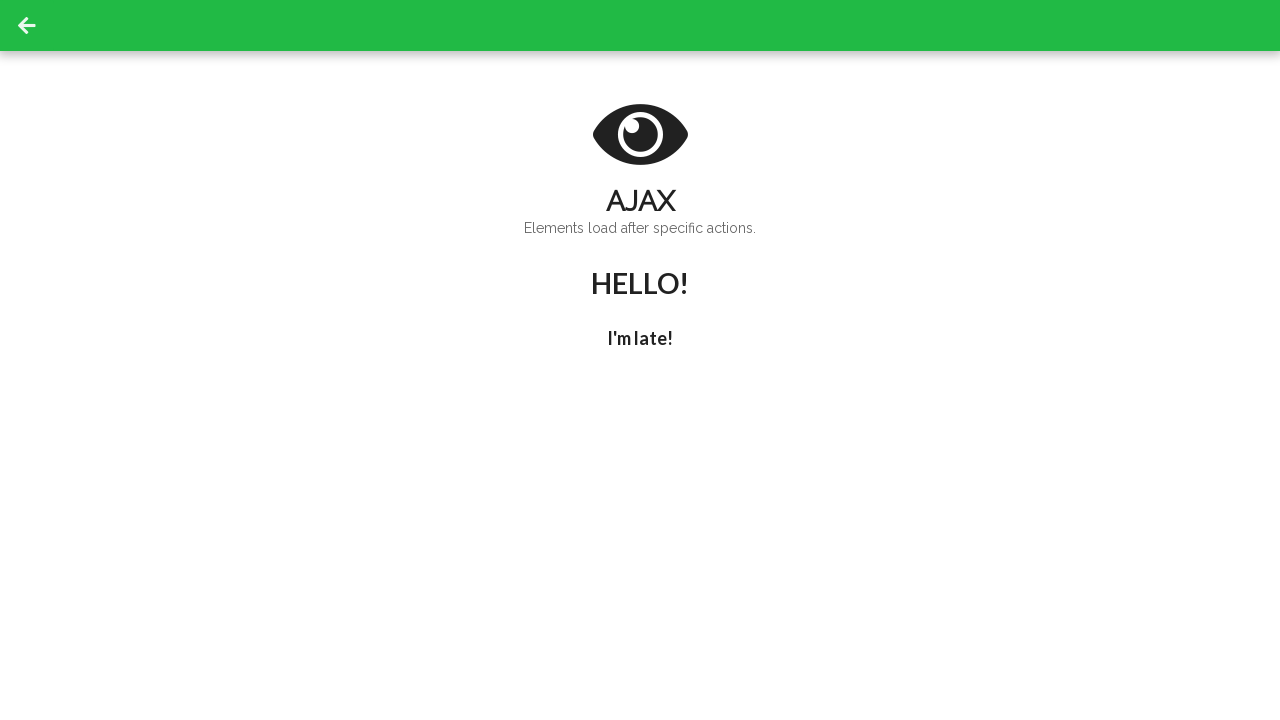

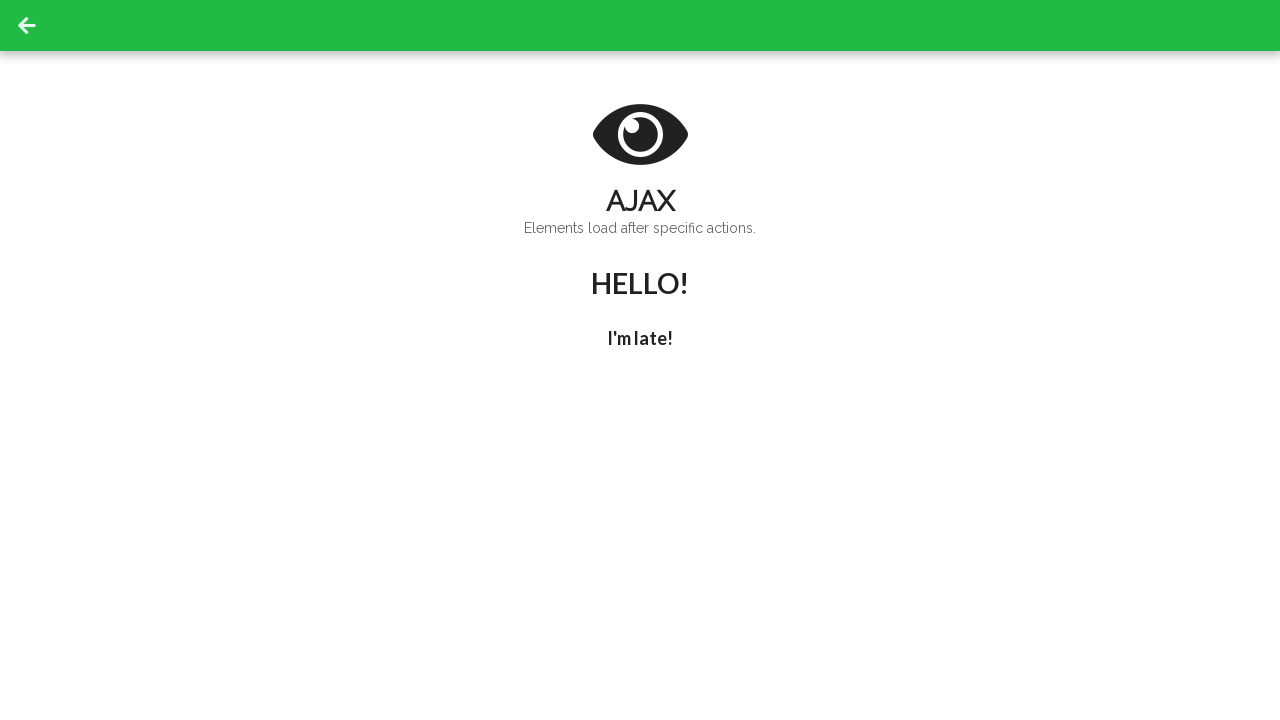